Tests the login form validation by submitting a username without a password and verifying the appropriate error message is displayed.

Starting URL: https://www.saucedemo.com/

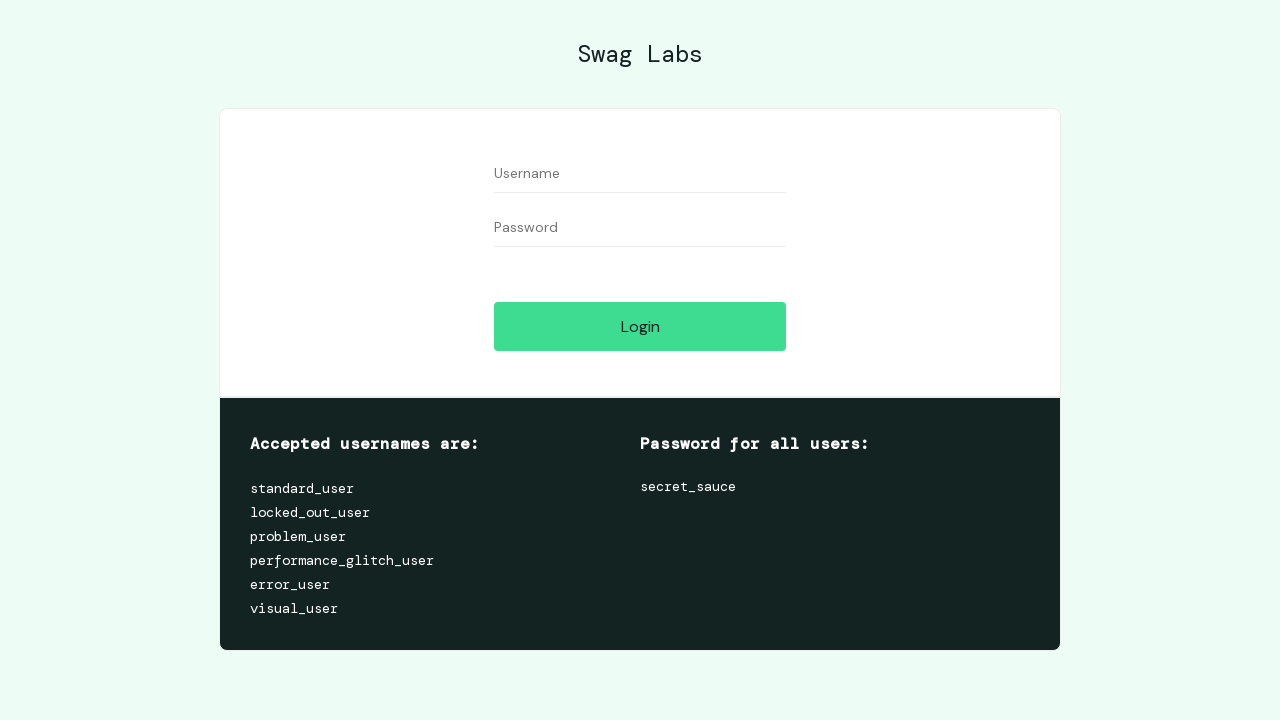

Clicked on username field at (640, 174) on [data-test='username']
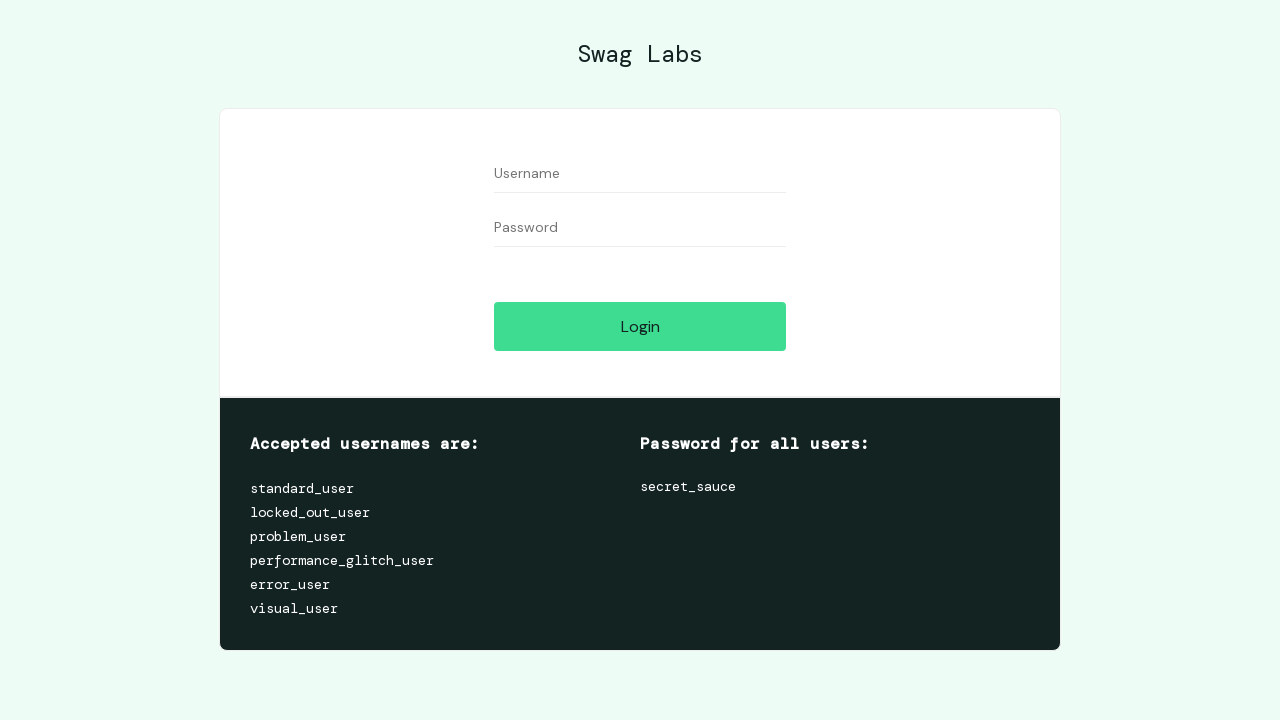

Entered username '1' without password on [data-test='username']
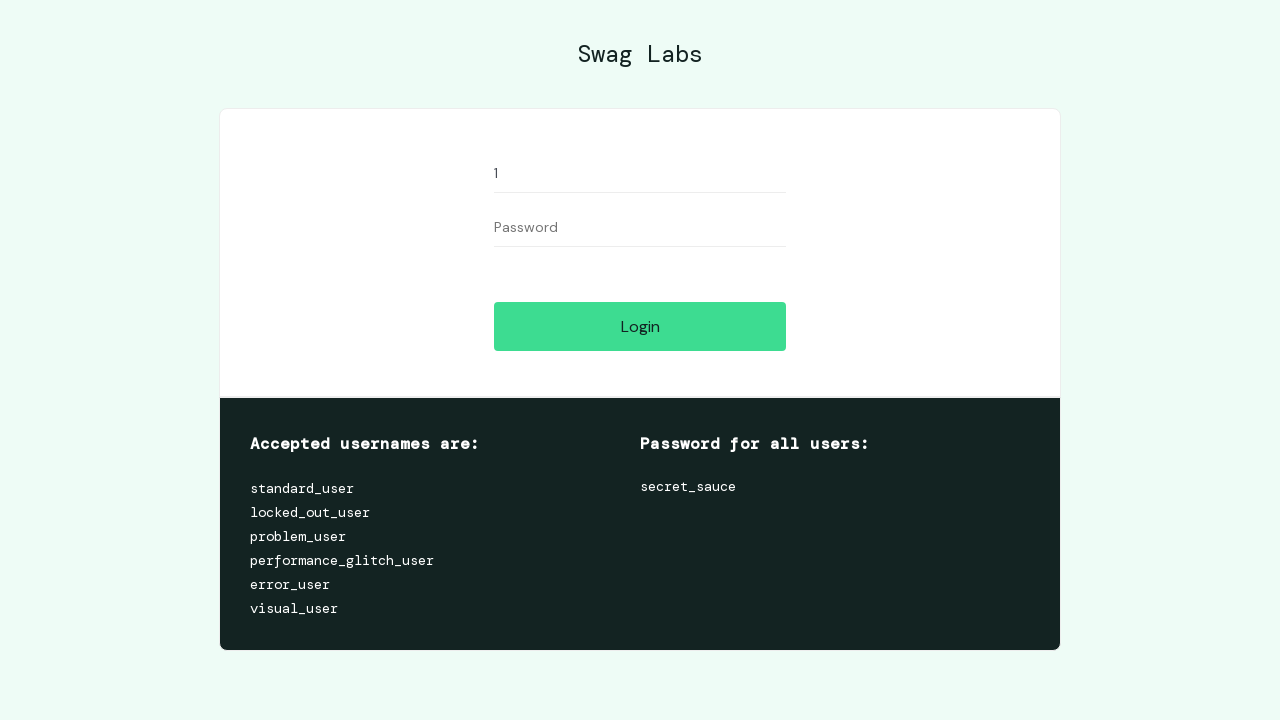

Clicked login button to trigger validation at (640, 326) on [data-test='login-button']
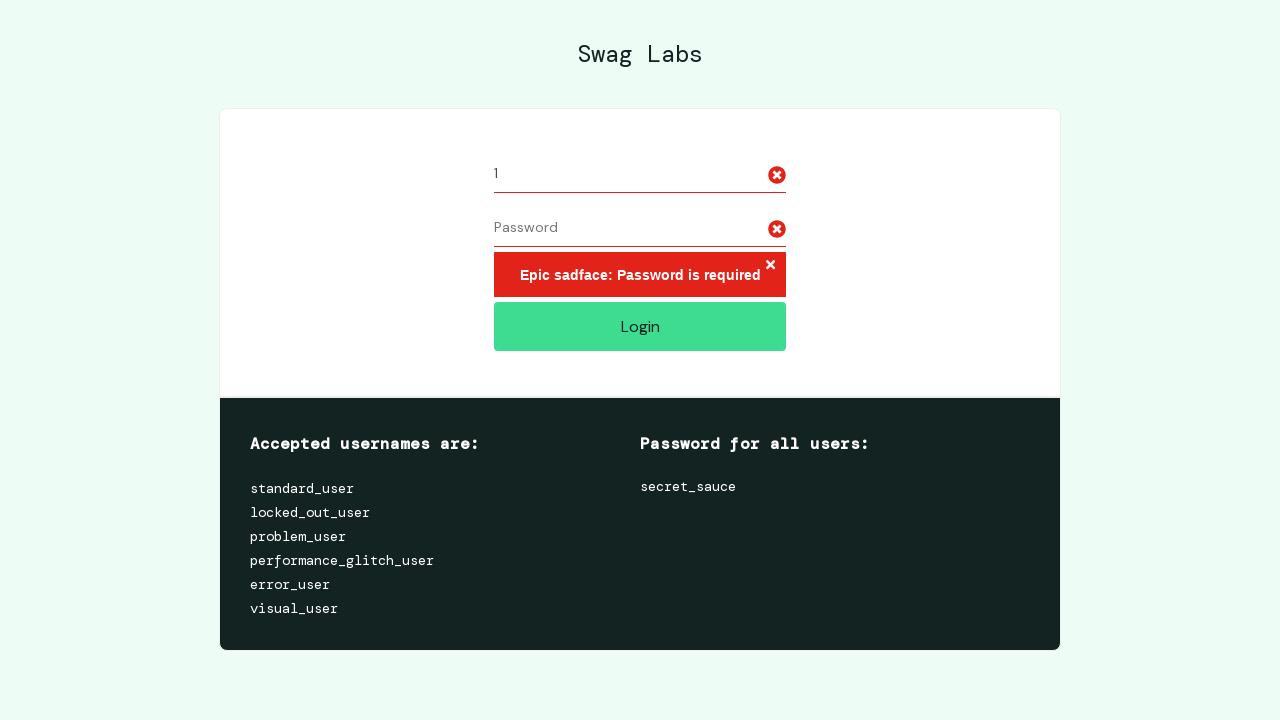

Error message element appeared
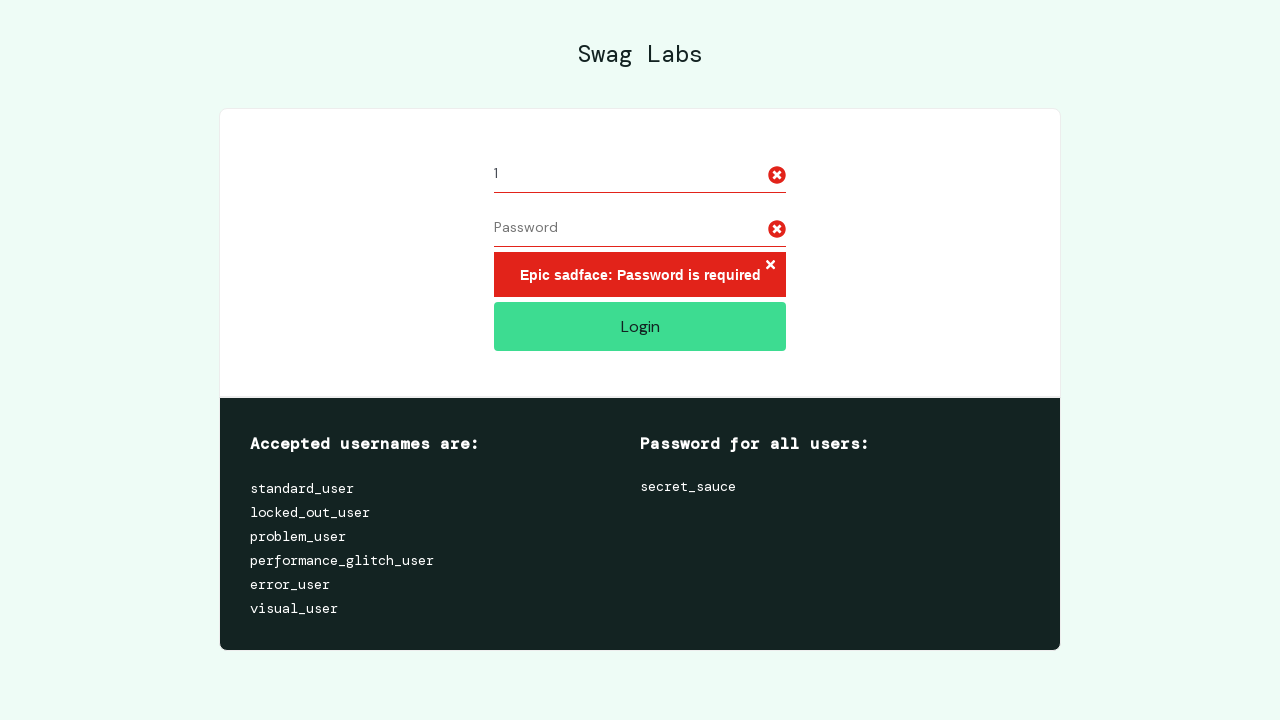

Verified error message displays 'Epic sadface: Password is required'
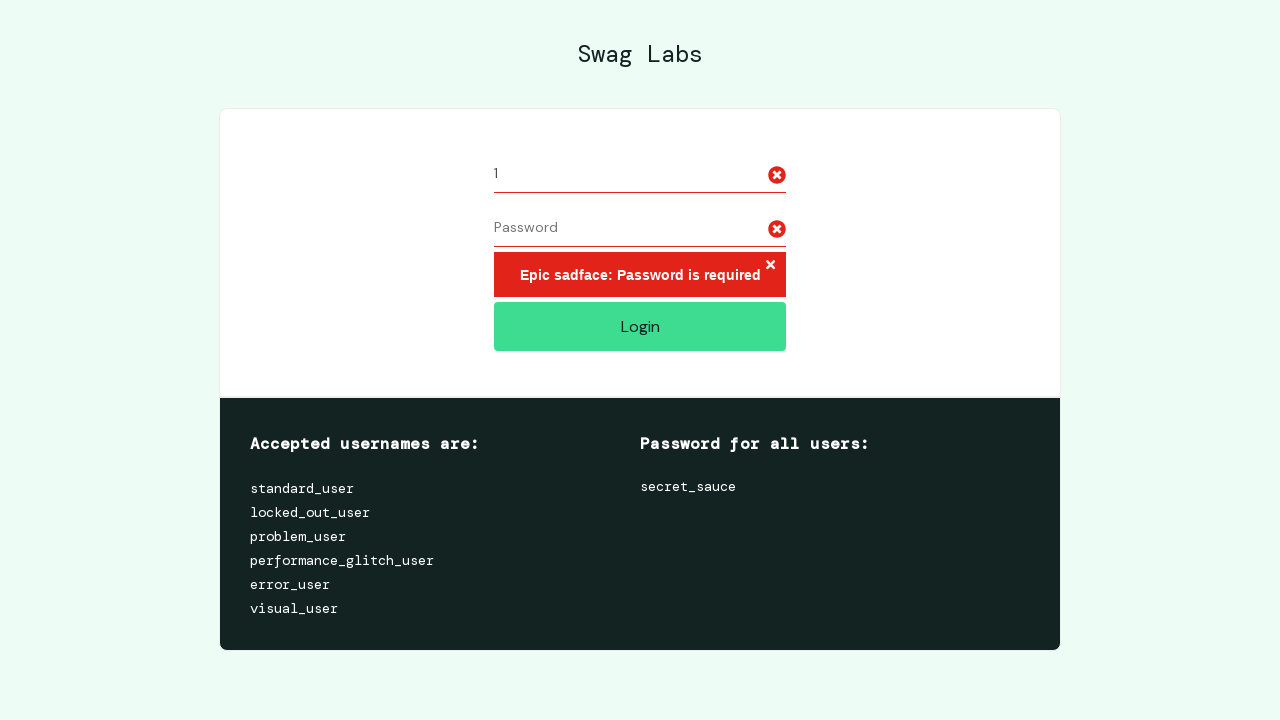

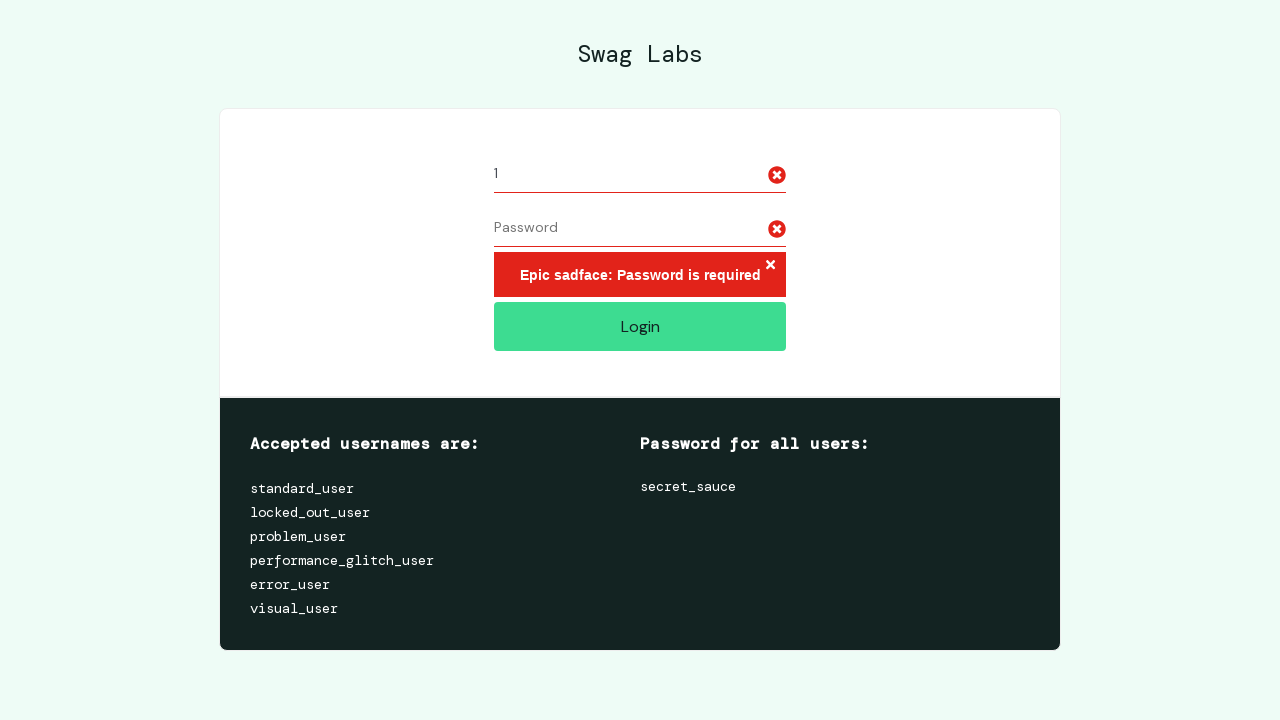